Fills all required fields in a registration form and submits it

Starting URL: https://suninjuly.github.io/registration2.html

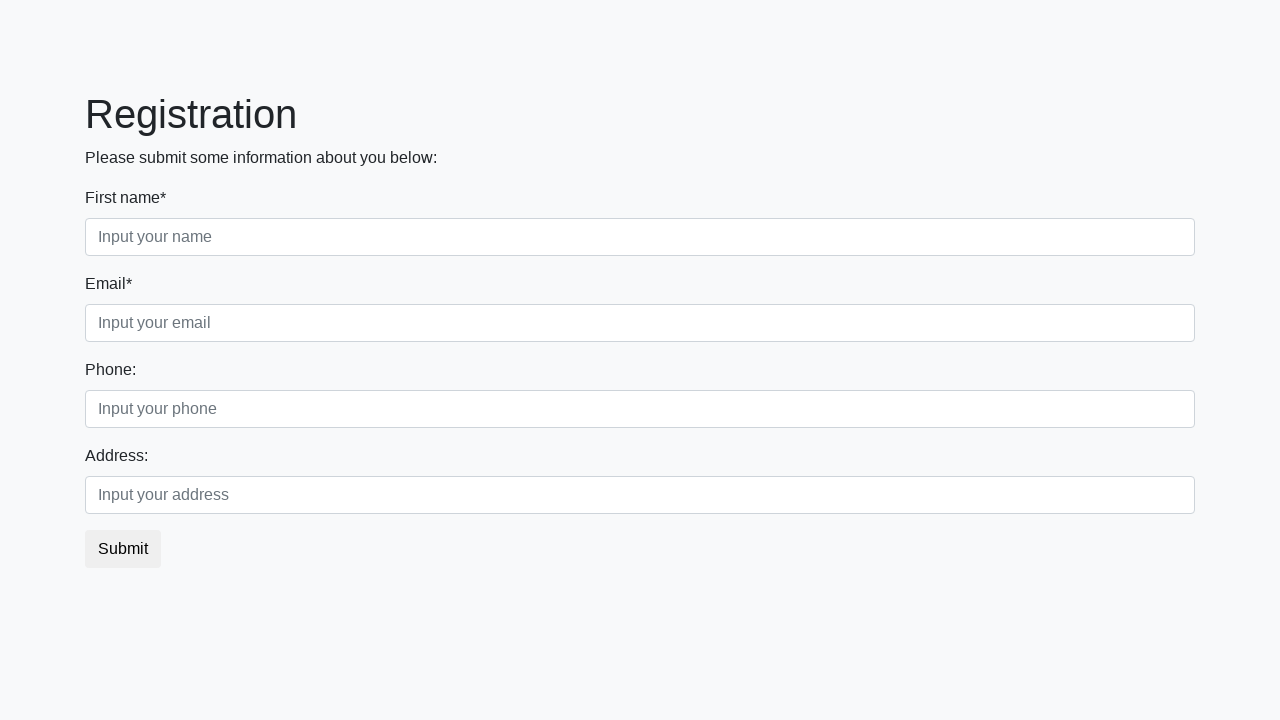

Filled required field with 'Test' on [required] >> nth=0
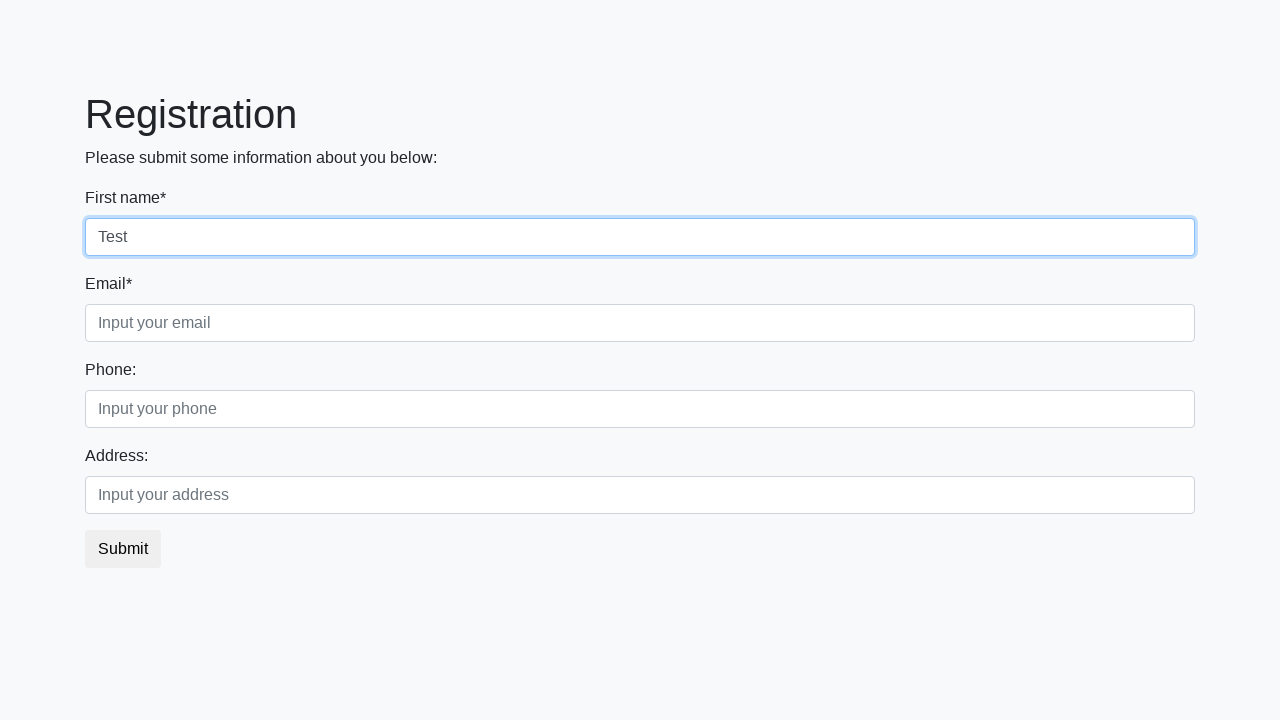

Filled required field with 'Test' on [required] >> nth=1
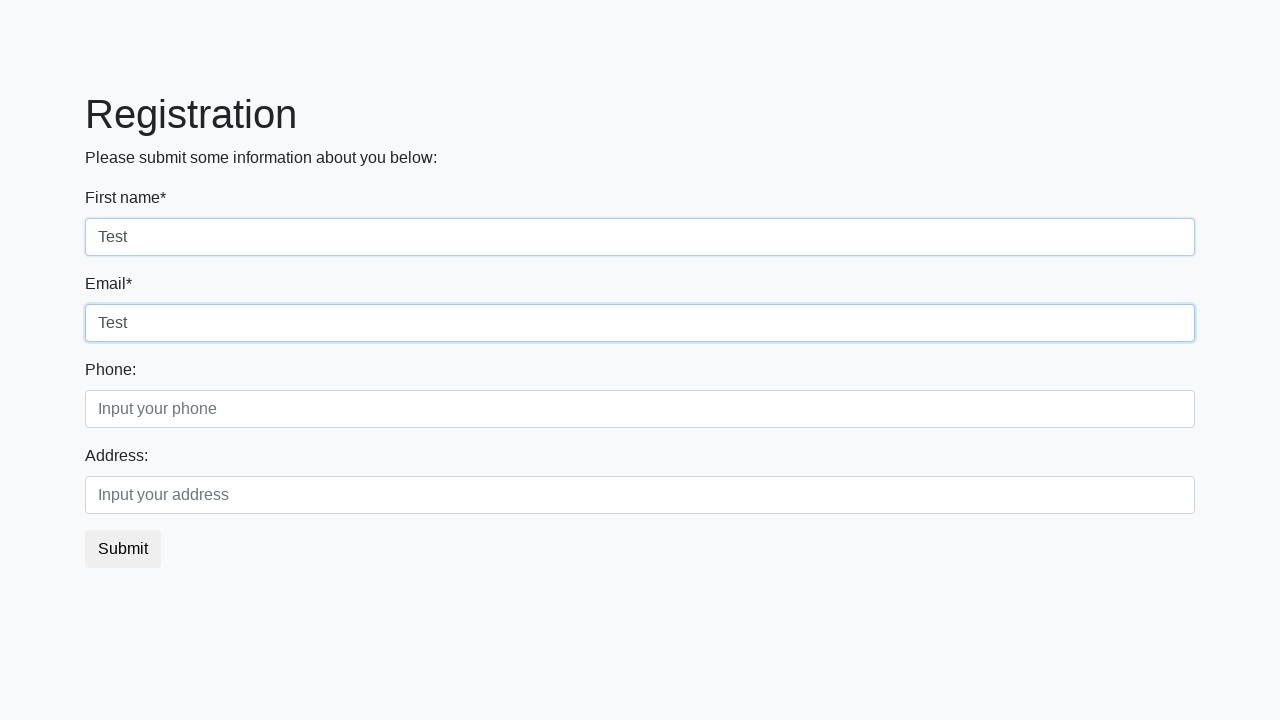

Clicked submit button to submit registration form at (123, 549) on .btn
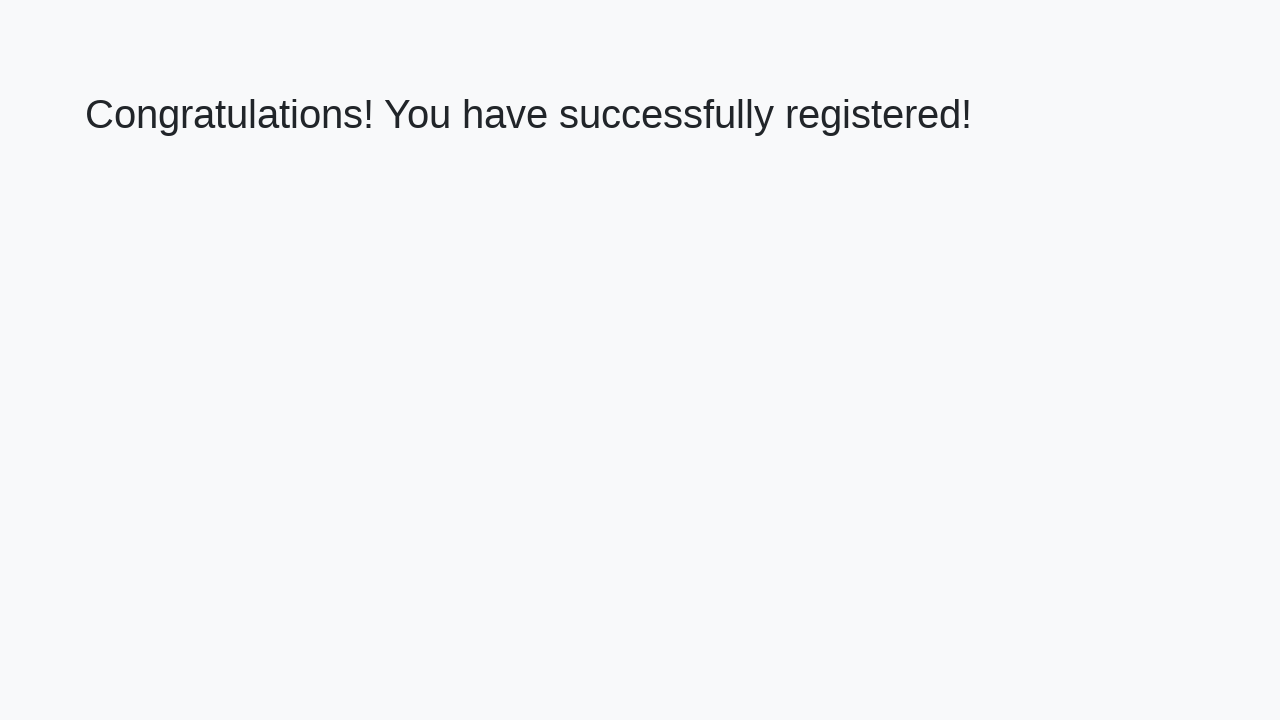

Confirmation heading appeared after form submission
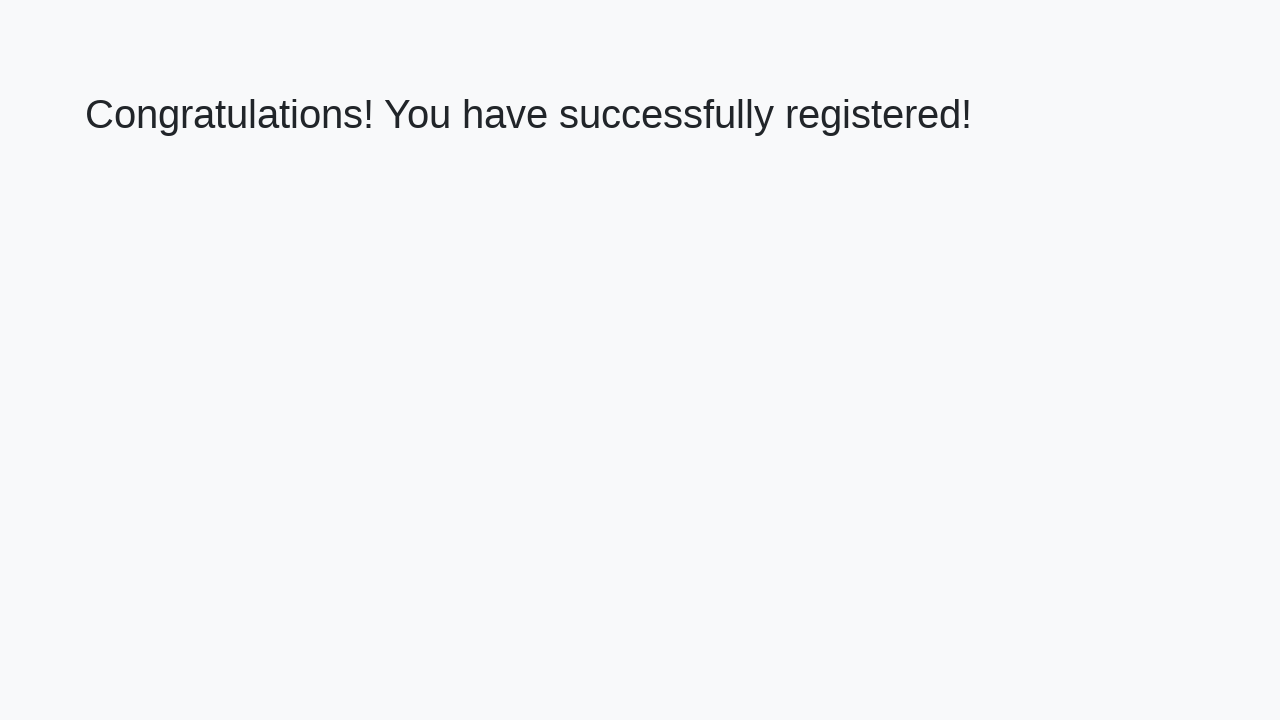

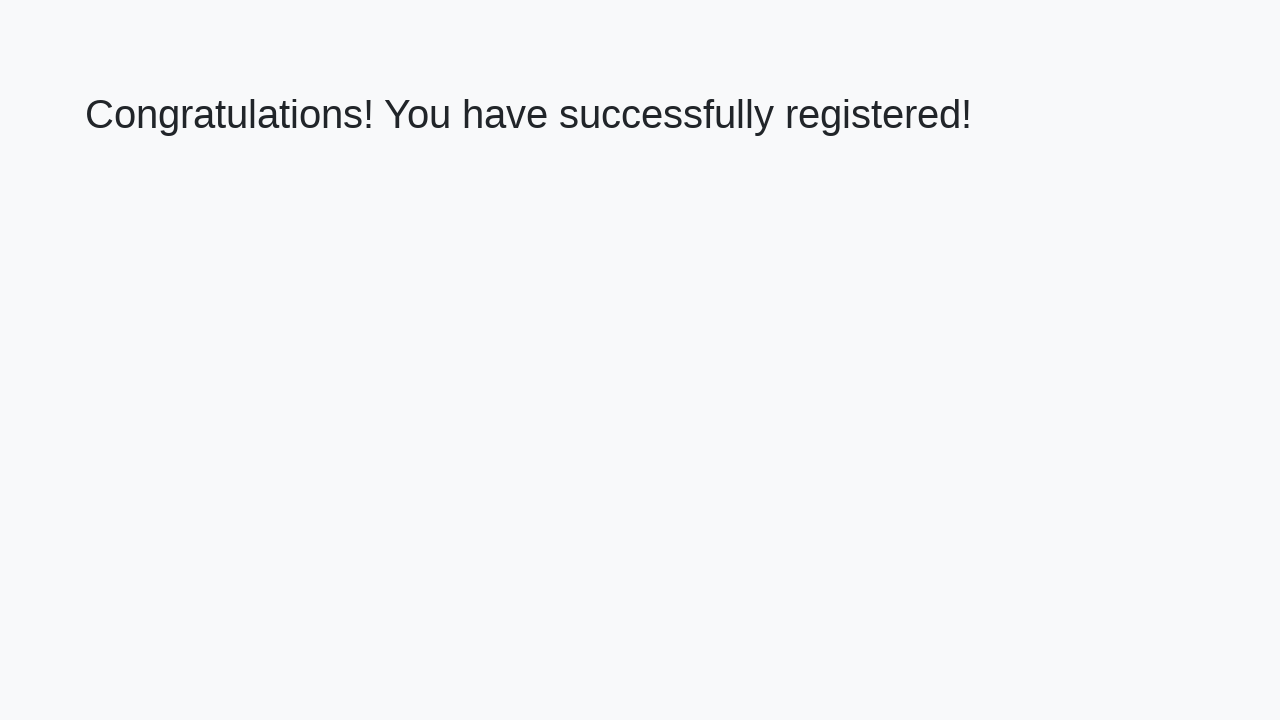